Clicks the Forms button and verifies navigation to the forms page

Starting URL: https://demoqa.com/

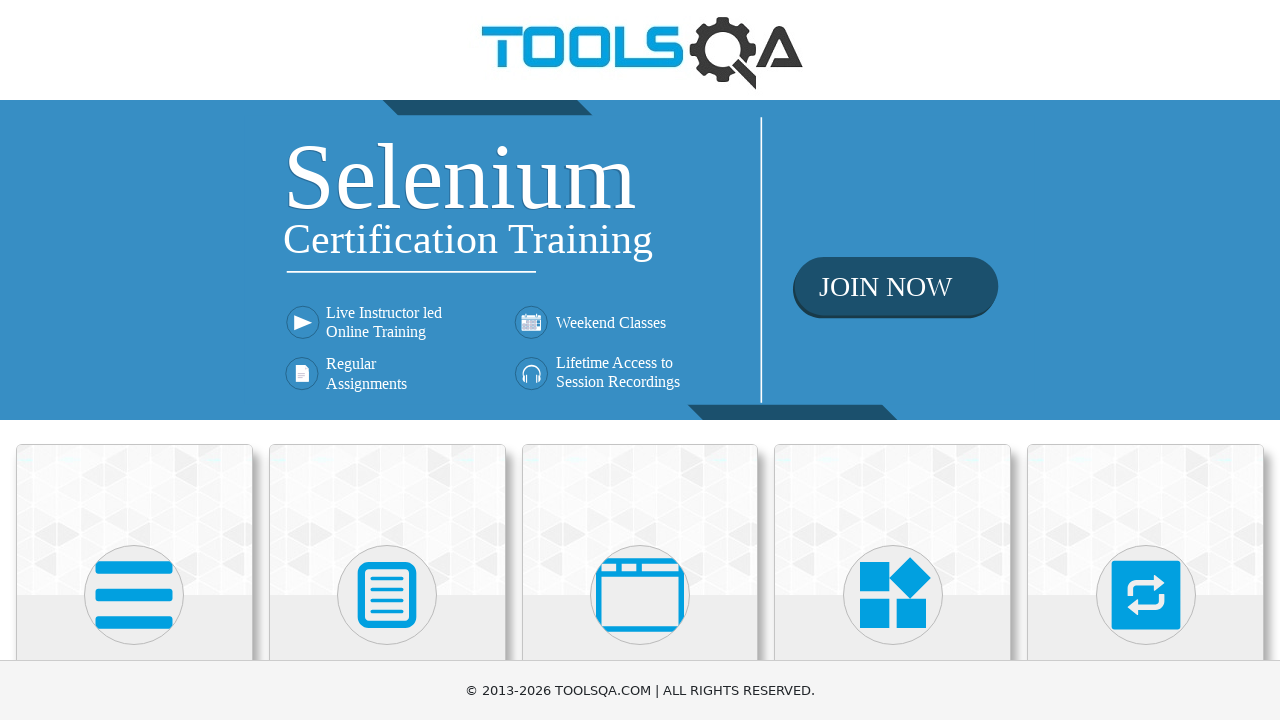

Clicked Forms button at (387, 360) on xpath=//h5[text()="Forms"]
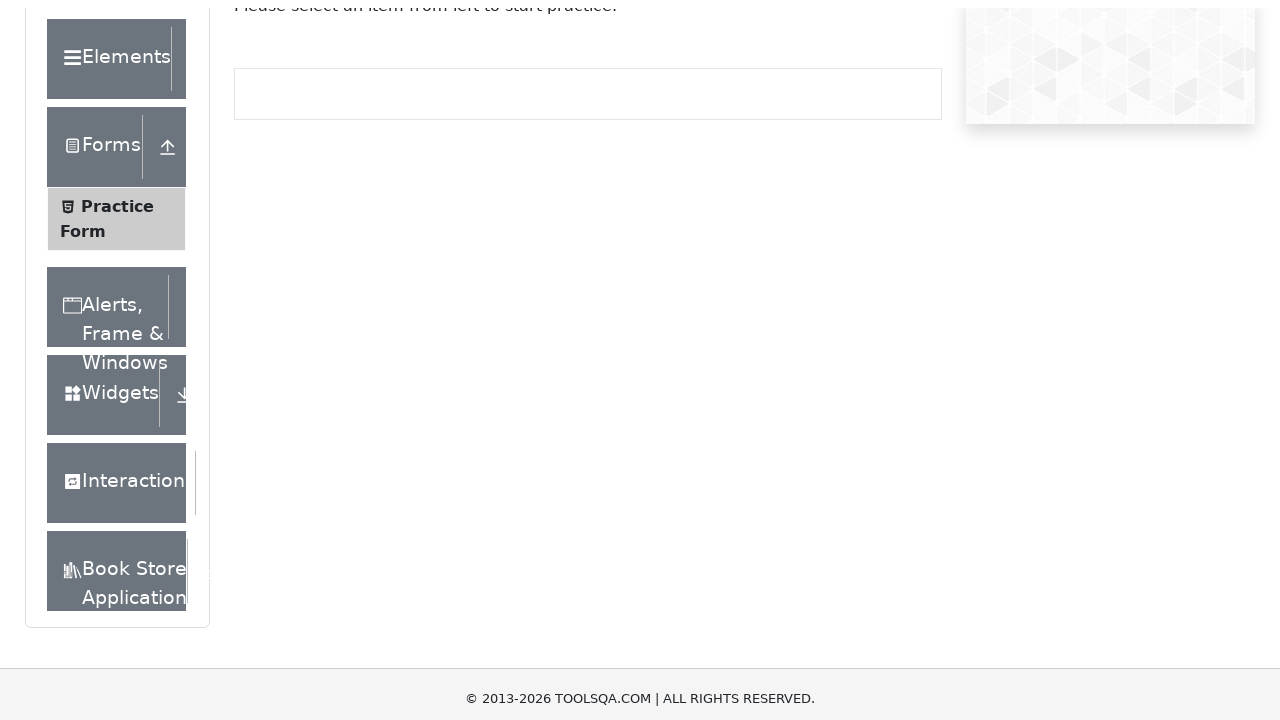

Verified navigation to forms page at https://demoqa.com/forms
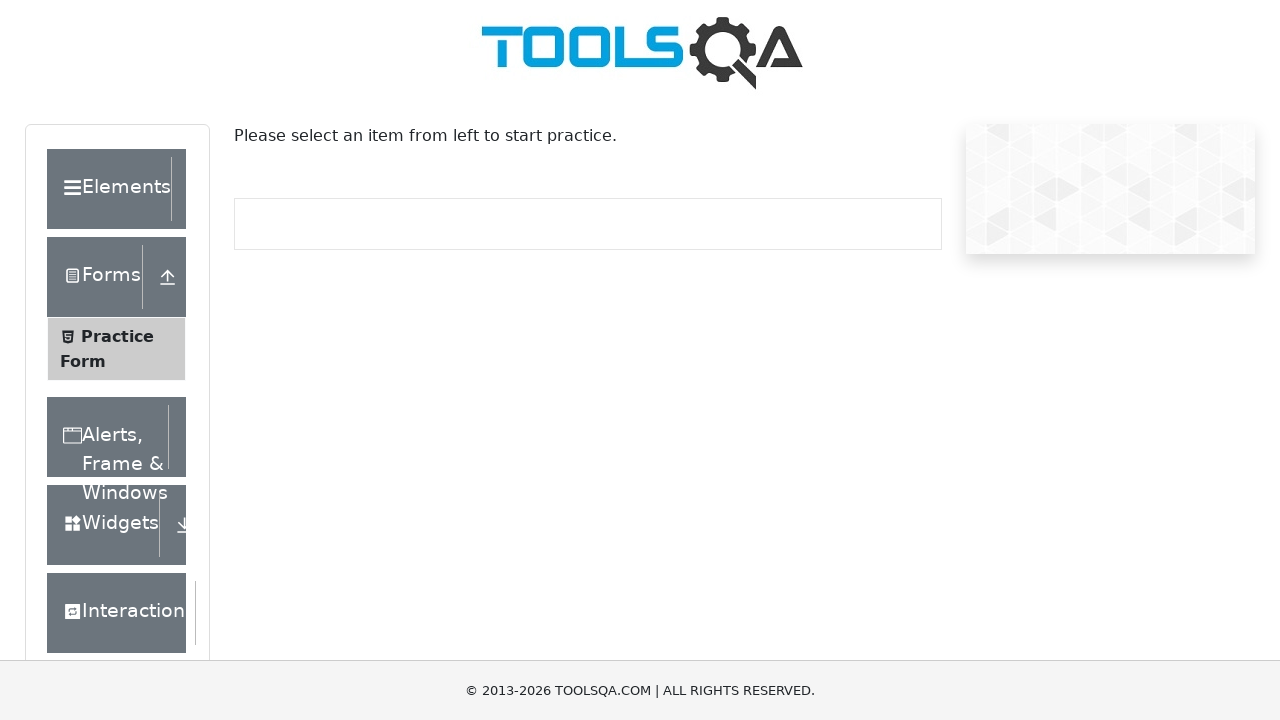

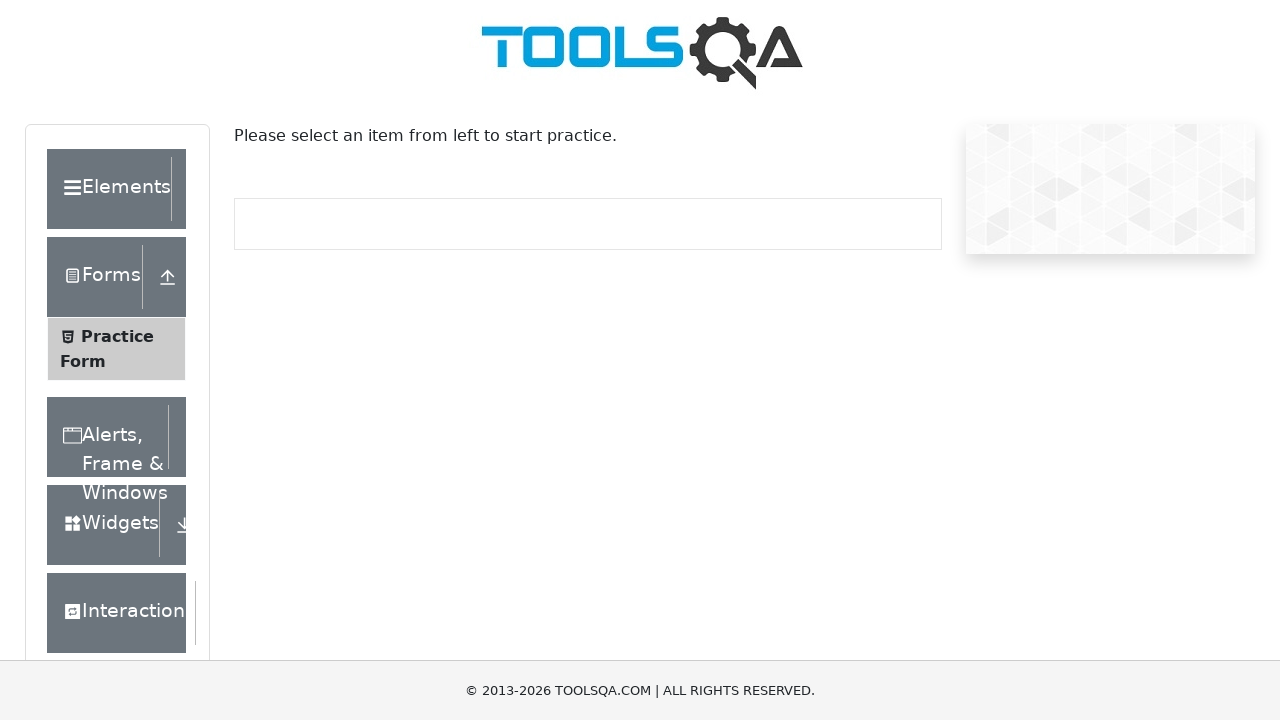